Tests JavaScript confirm dialog by clicking a button that triggers a confirm dialog, accepting it, and verifying the OK result

Starting URL: https://the-internet.herokuapp.com/javascript_alerts

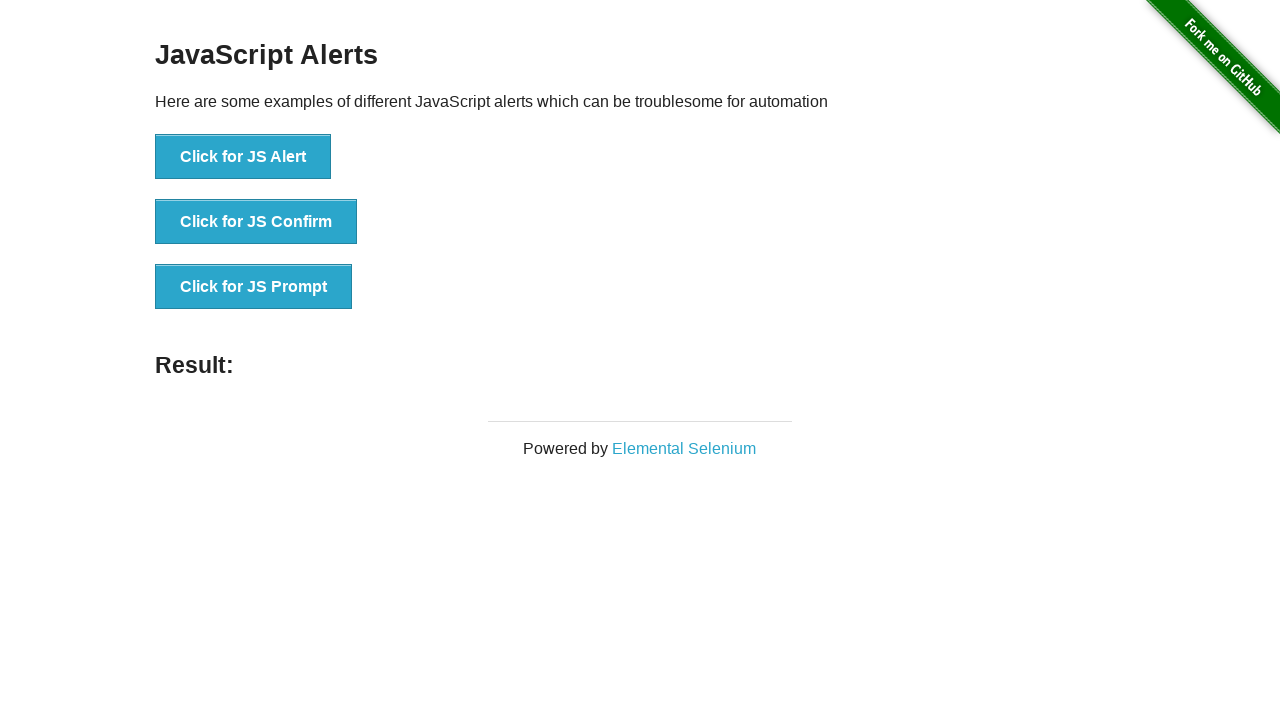

Set up dialog handler to accept confirm dialogs
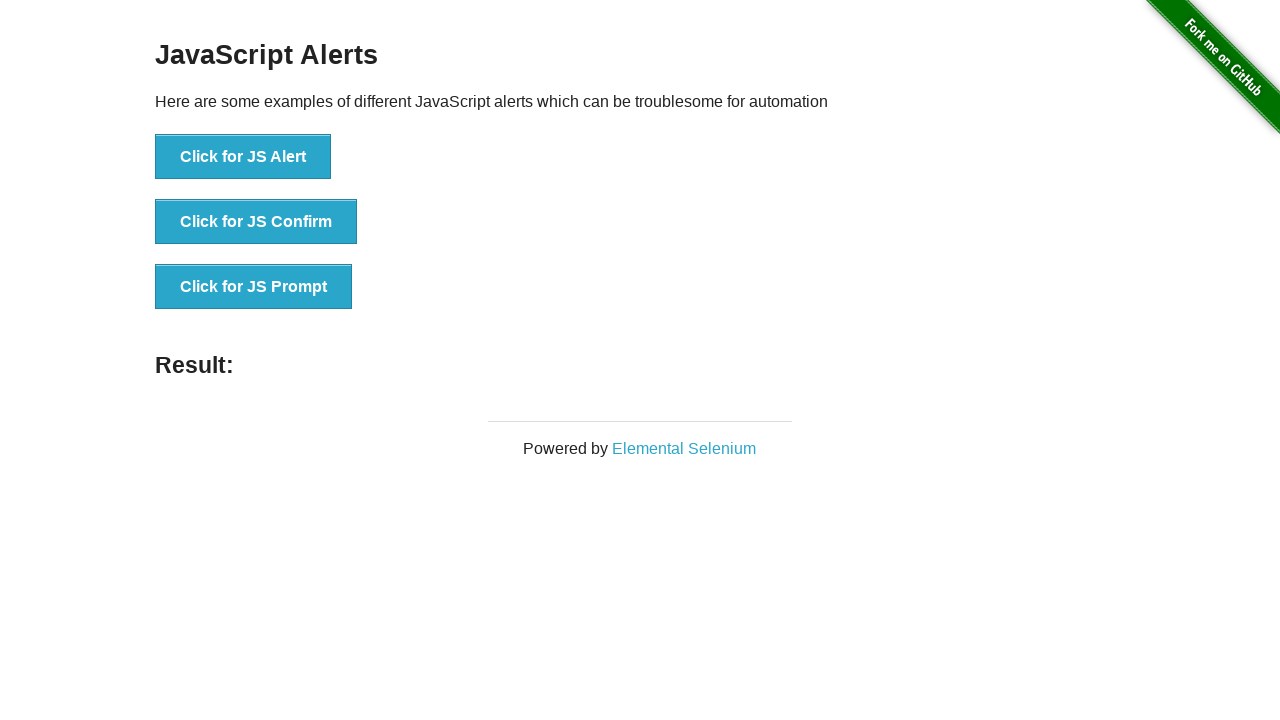

Clicked button to trigger JavaScript confirm dialog at (256, 222) on text=Click for JS Confirm
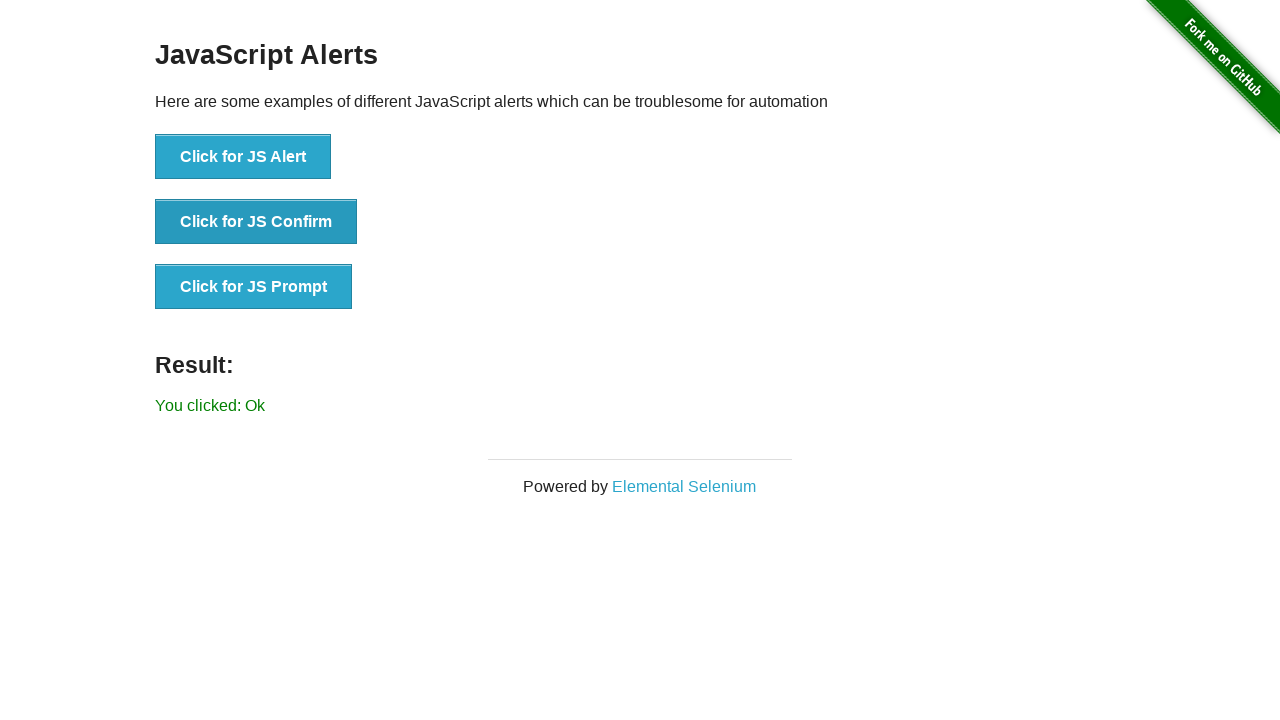

Result message element loaded
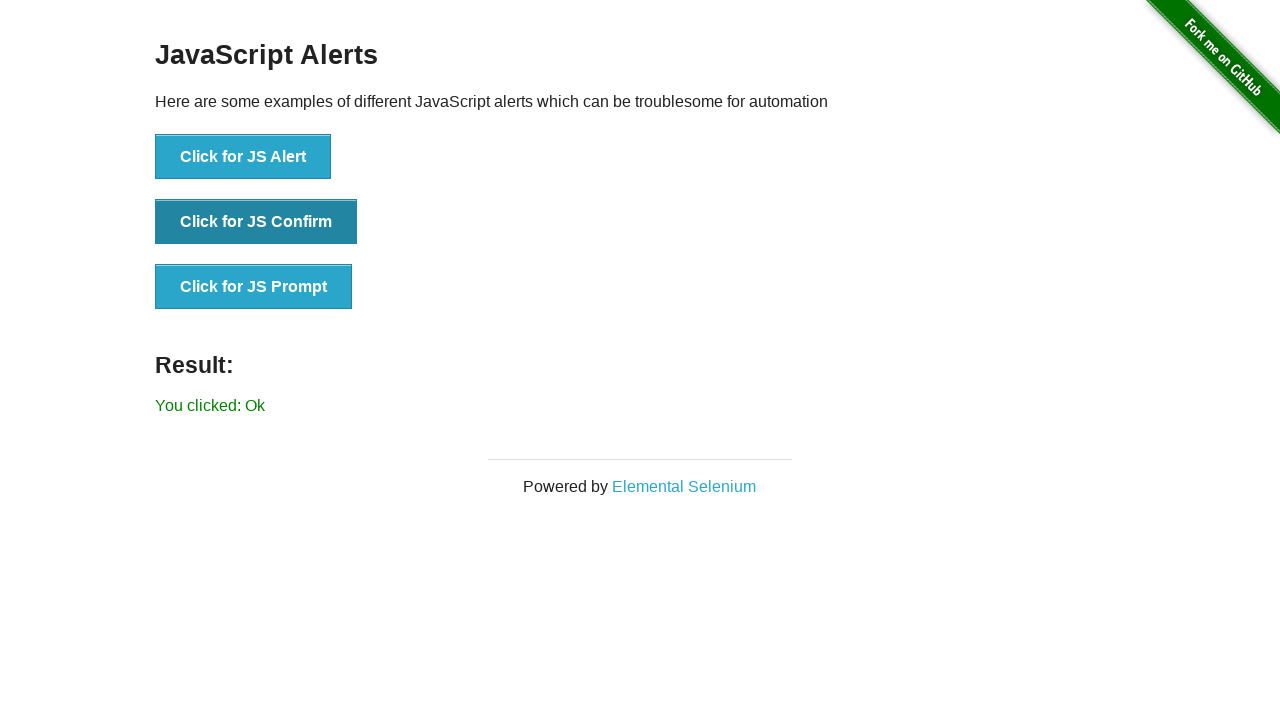

Retrieved result message text content
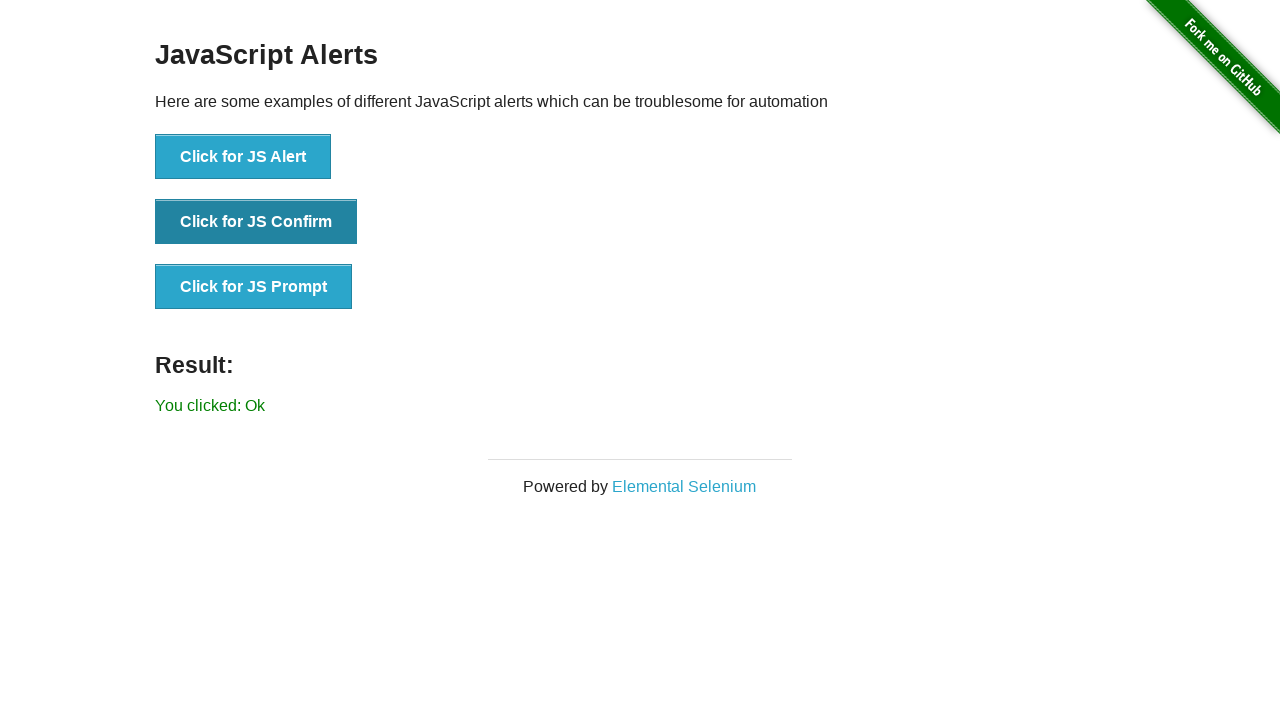

Verified that result contains 'You clicked: Ok' confirming dialog was accepted
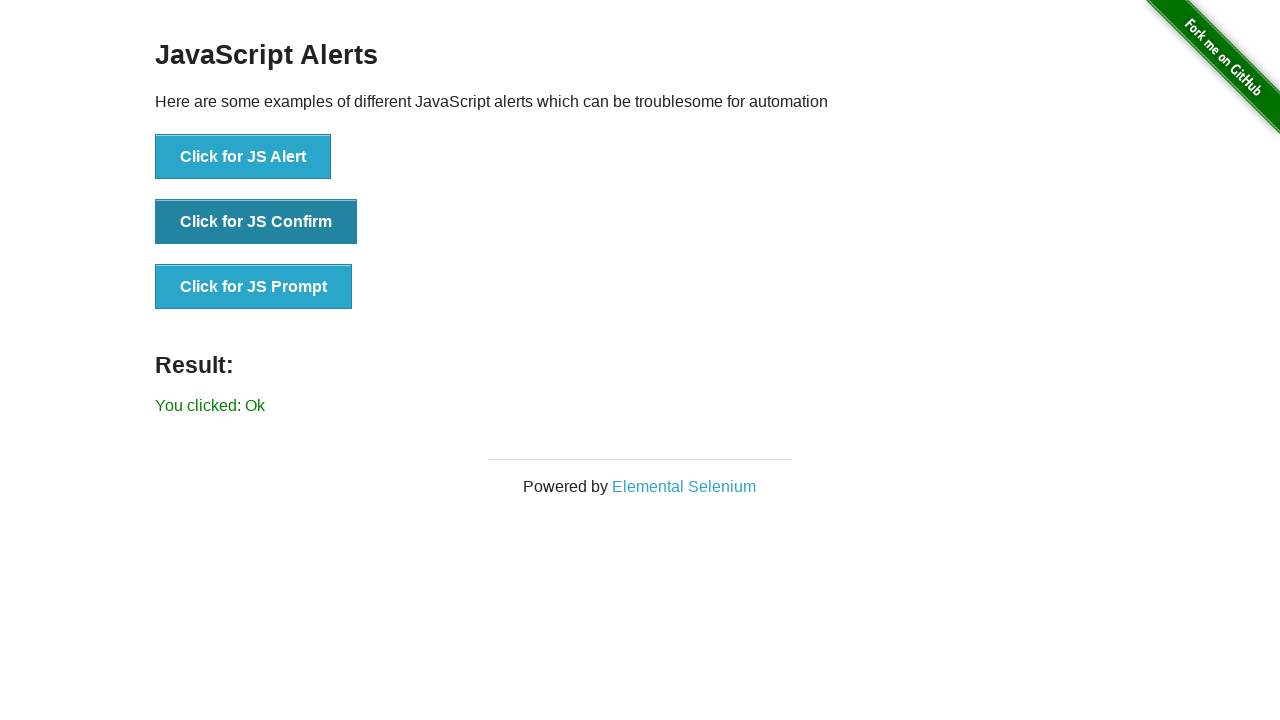

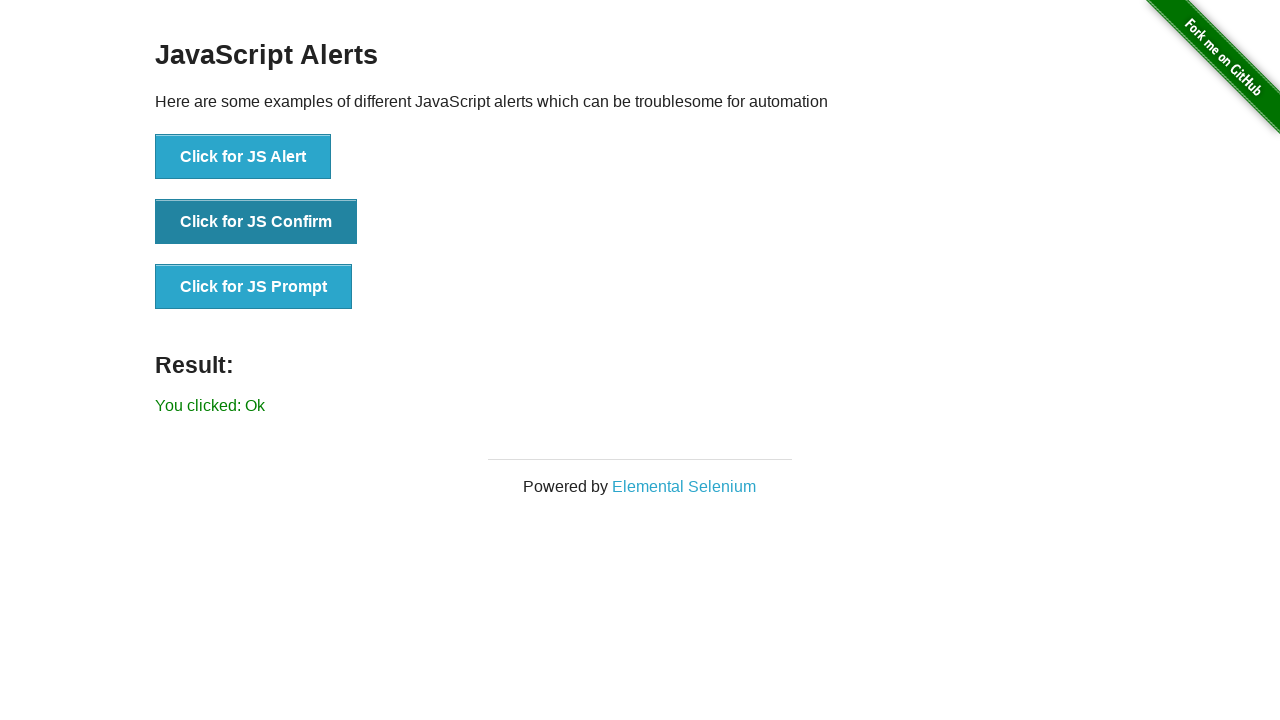